Tests clicking a button identified by CSS class on a UI testing playground. The script clicks the primary button 3 times, demonstrating class-based element selection.

Starting URL: http://uitestingplayground.com/classattr

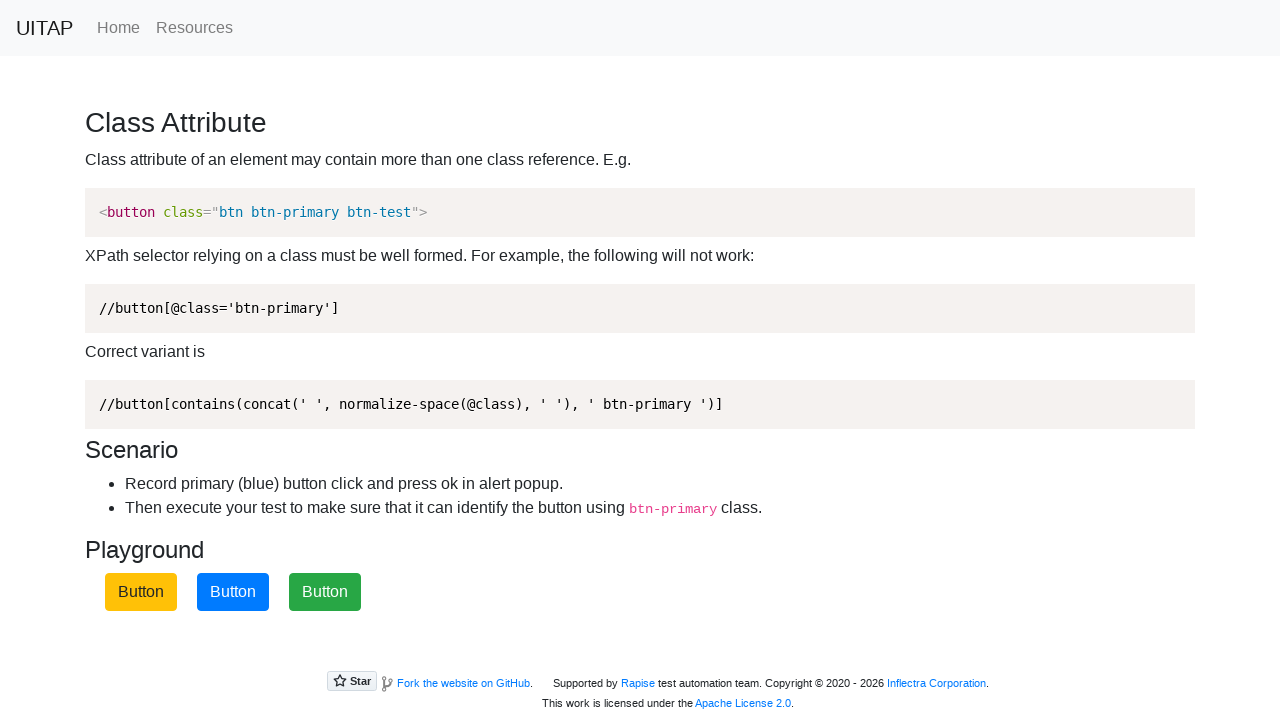

Primary button (.btn-primary) is visible on page
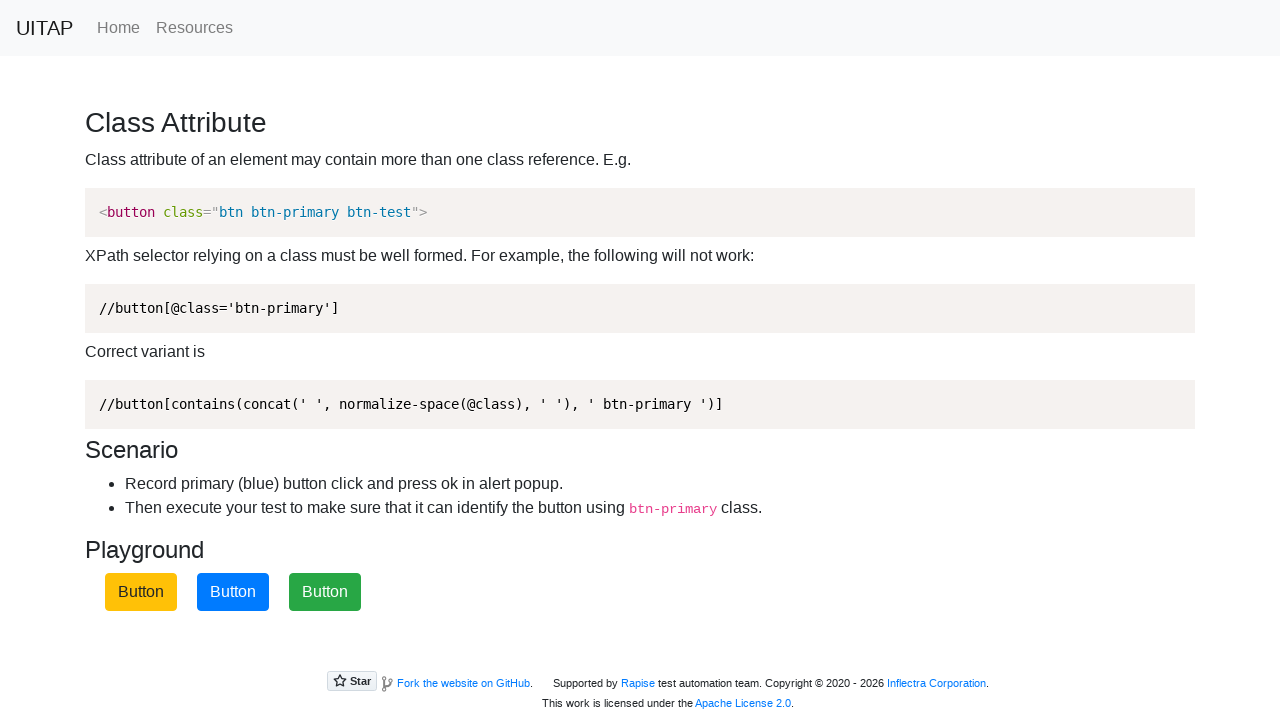

Clicked the primary button at (233, 592) on .btn-primary
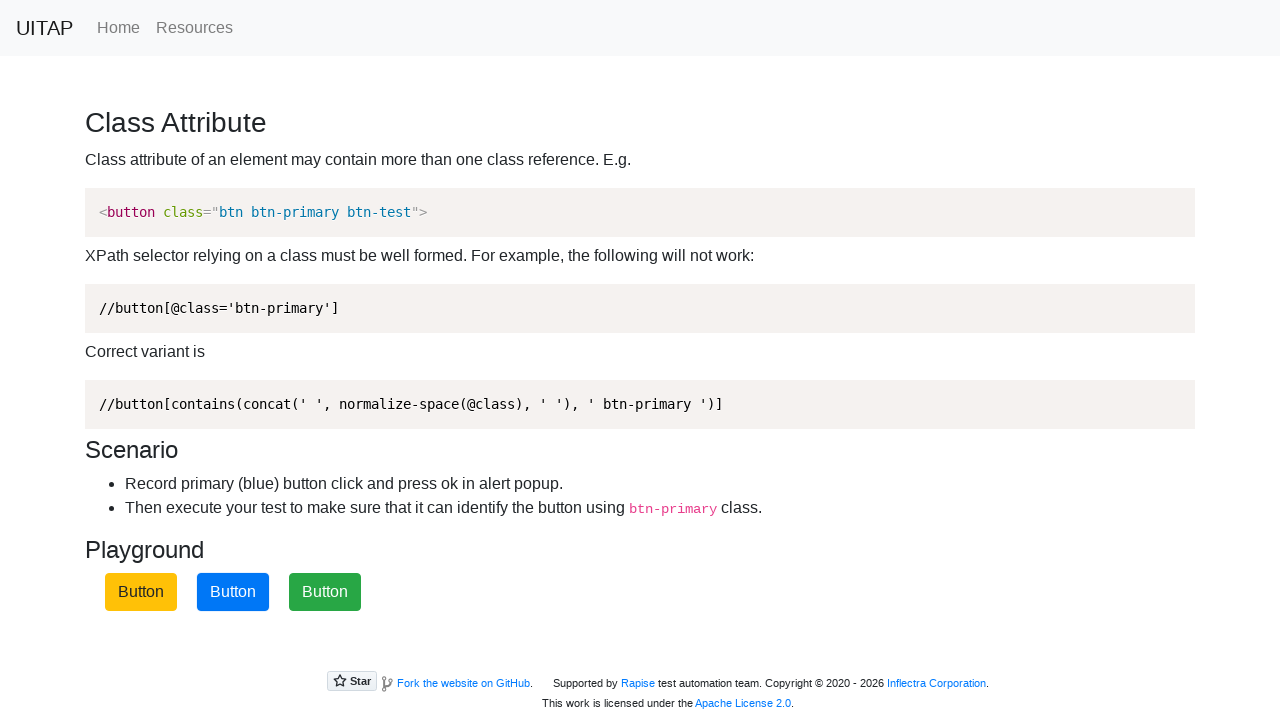

Alert dialog handler registered and accepted
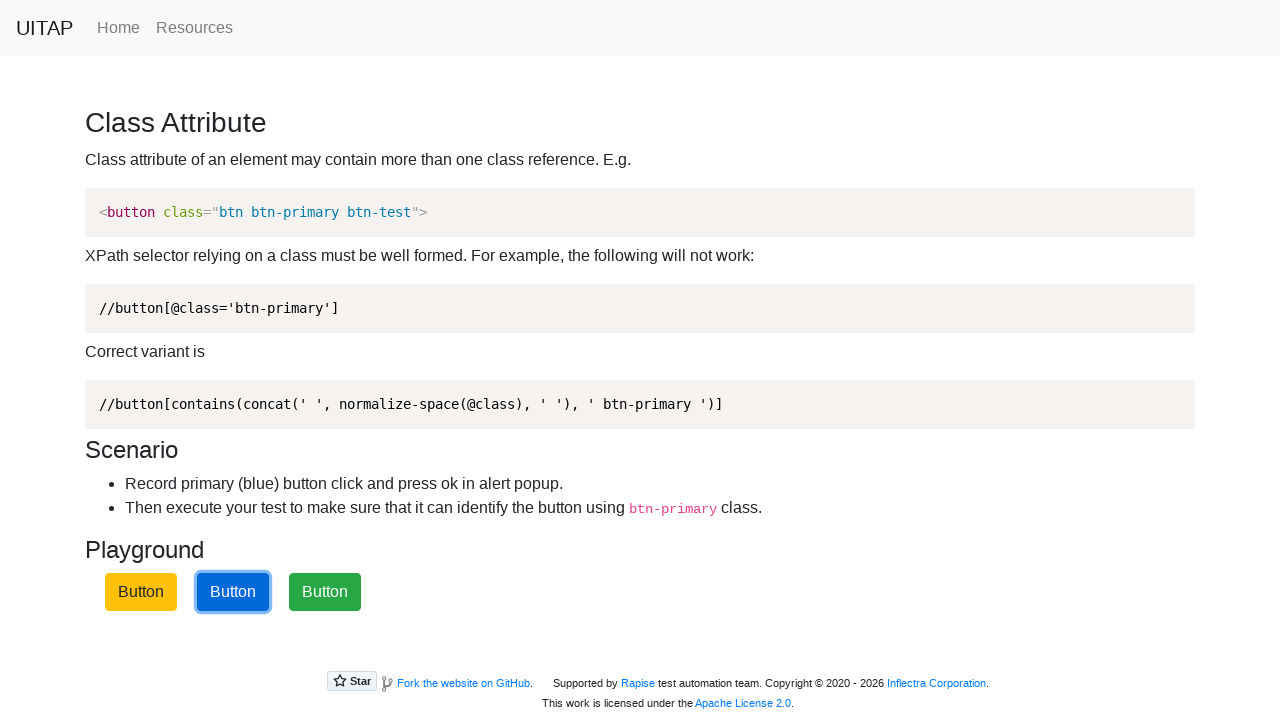

Waited 1 second between button click iterations
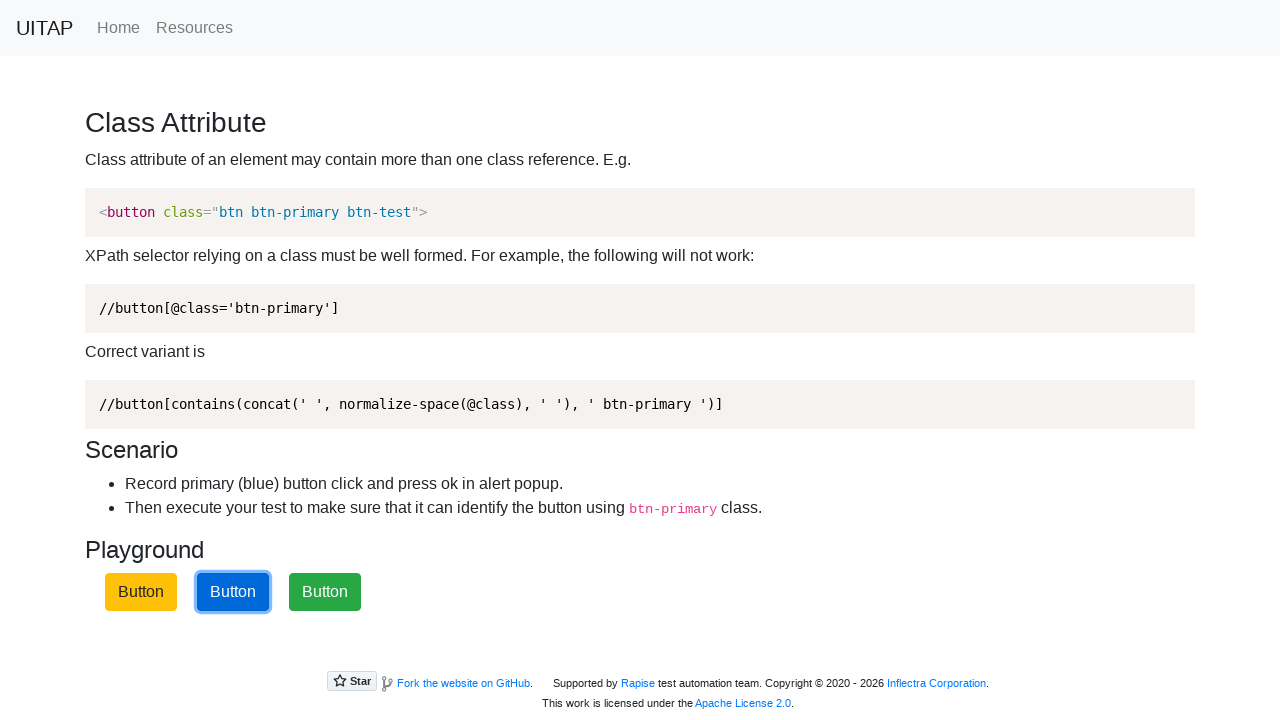

Navigated back to classattr page for iteration
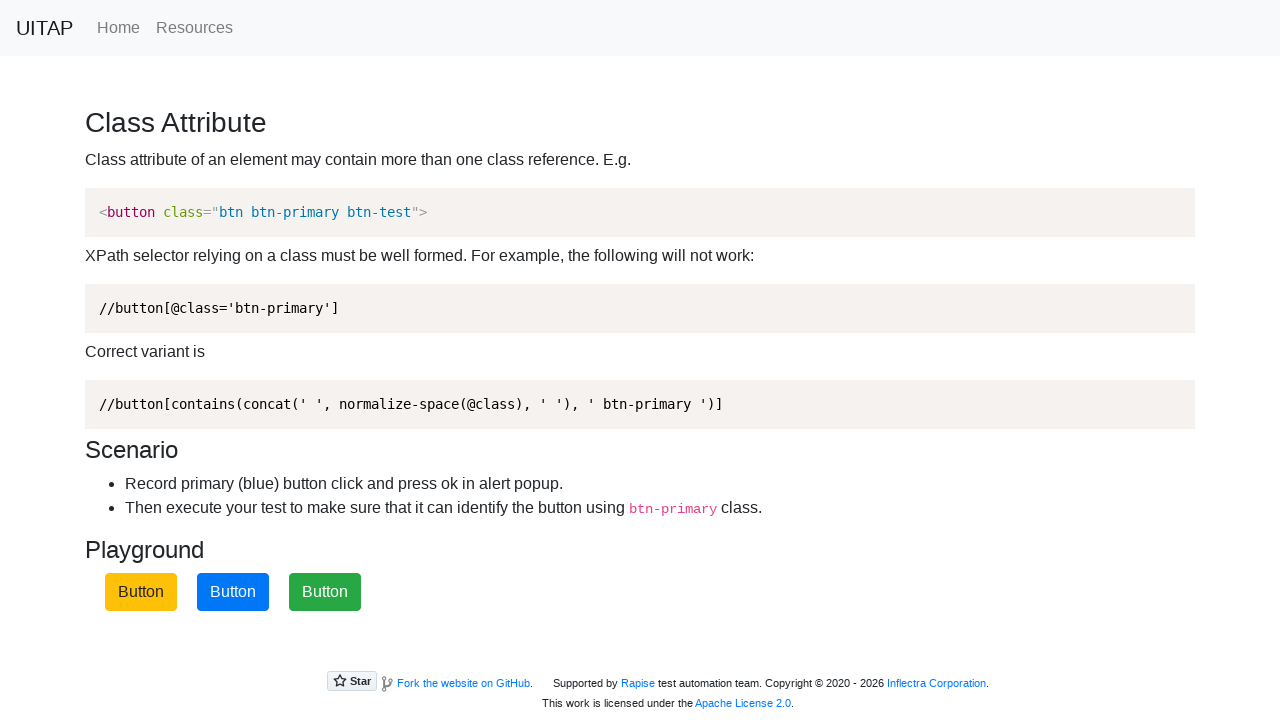

Primary button (.btn-primary) is visible on page
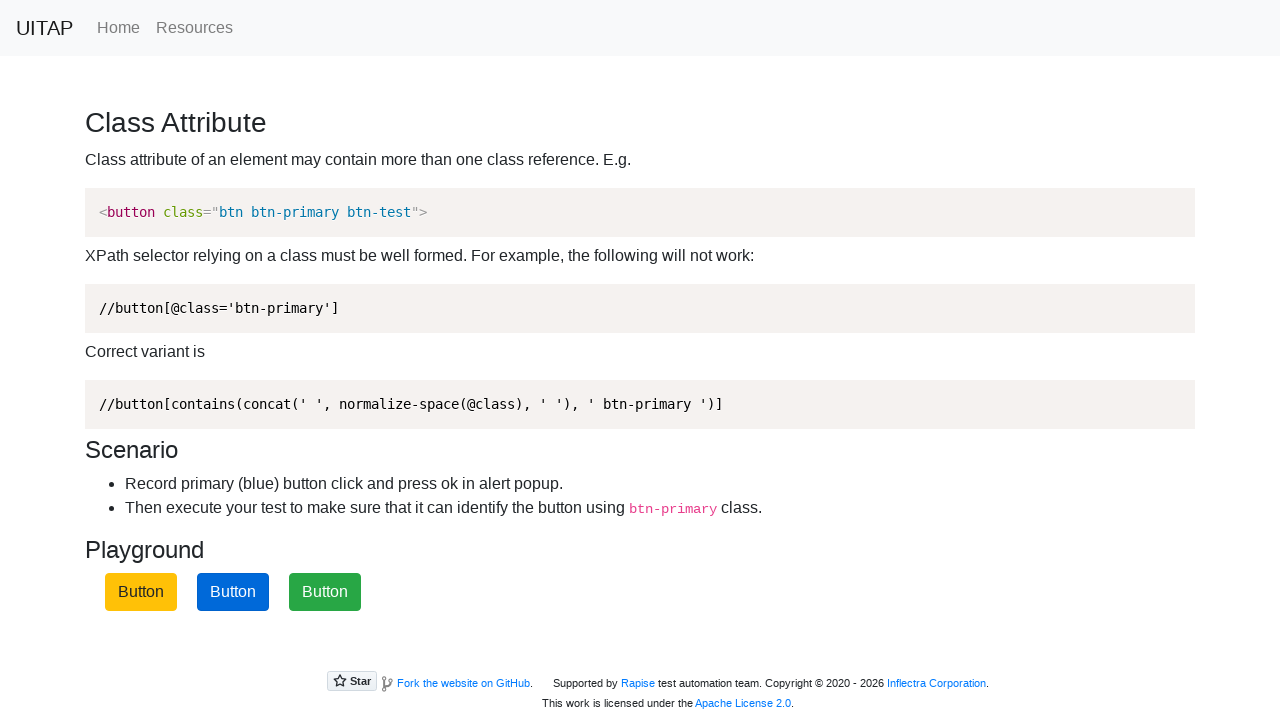

Clicked the primary button at (233, 592) on .btn-primary
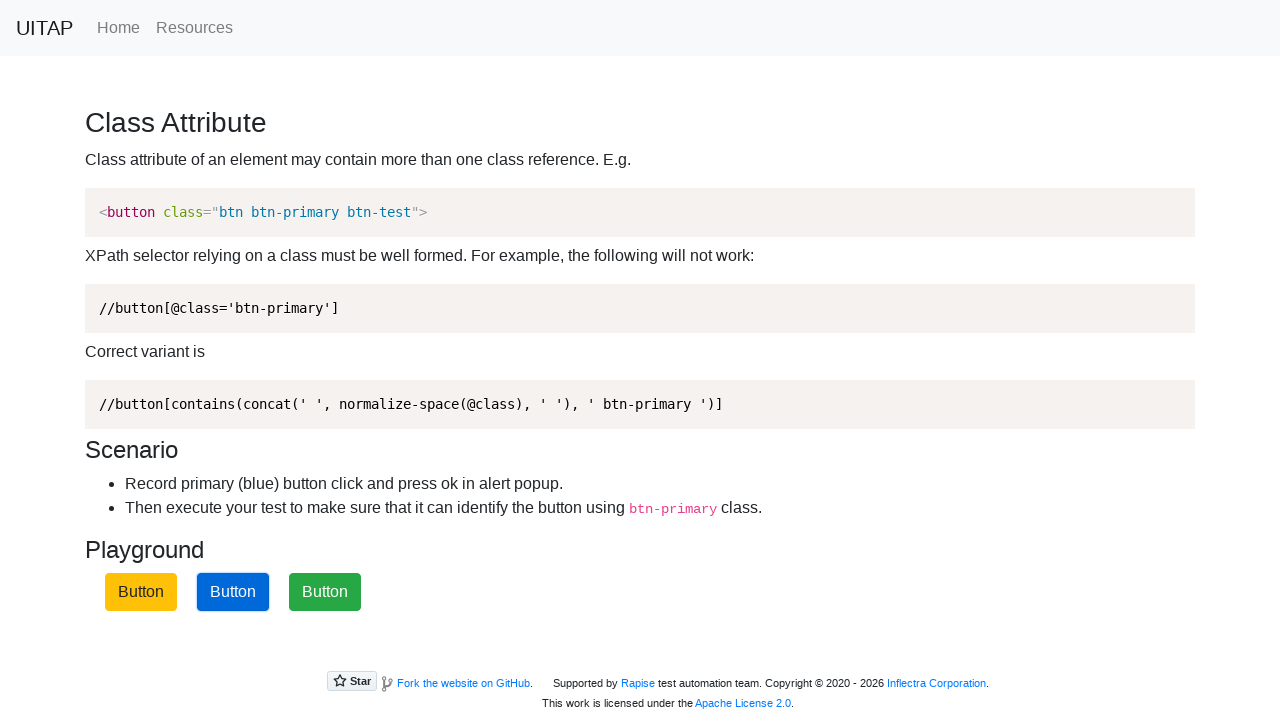

Alert dialog handler registered and accepted
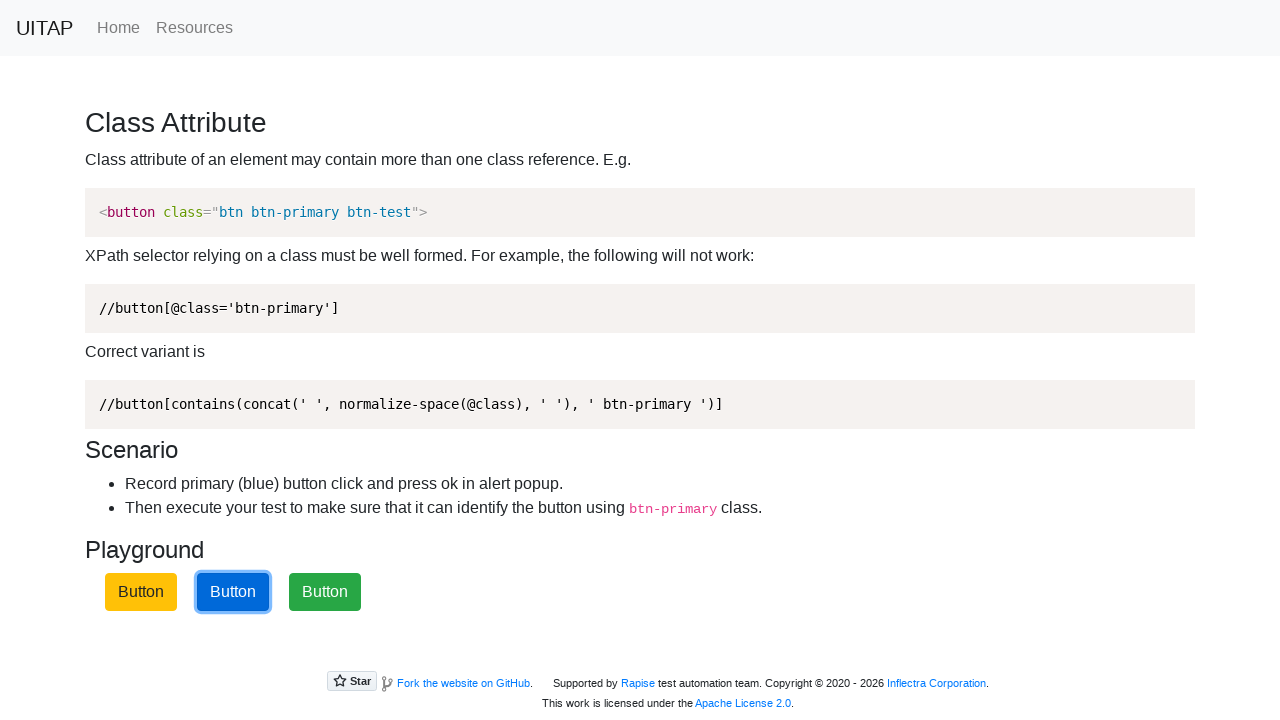

Waited 1 second between button click iterations
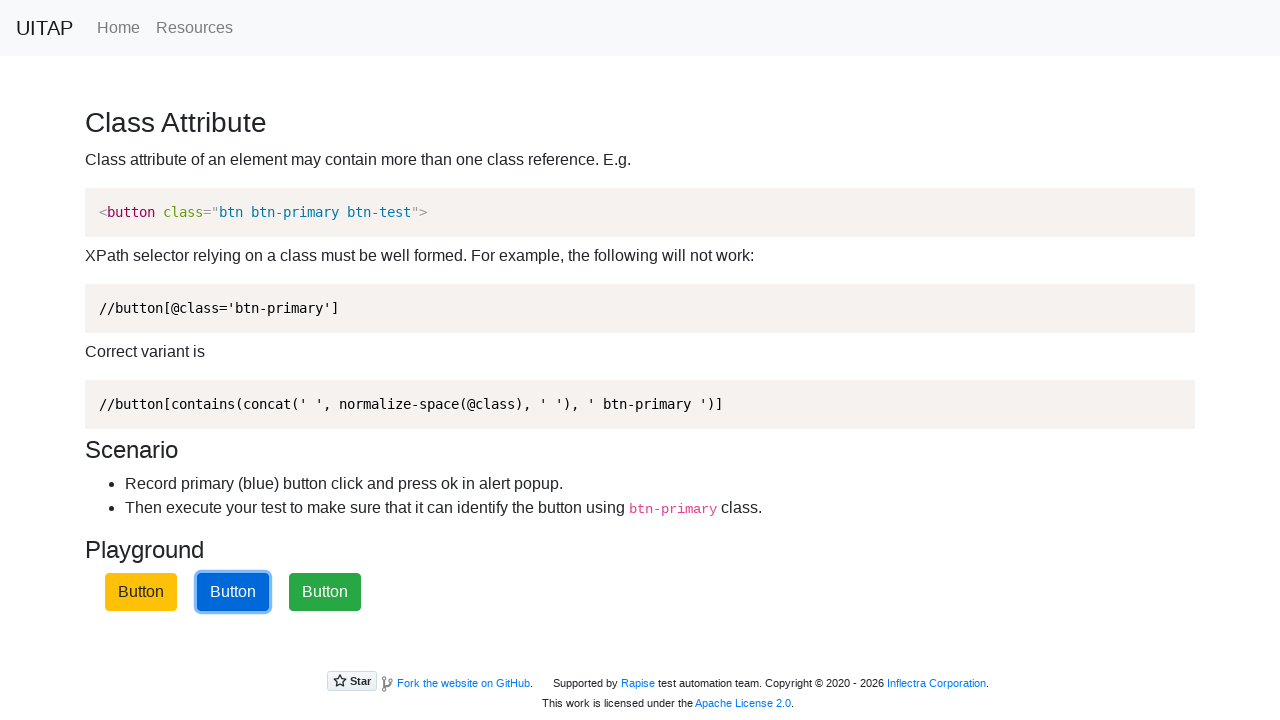

Navigated back to classattr page for iteration
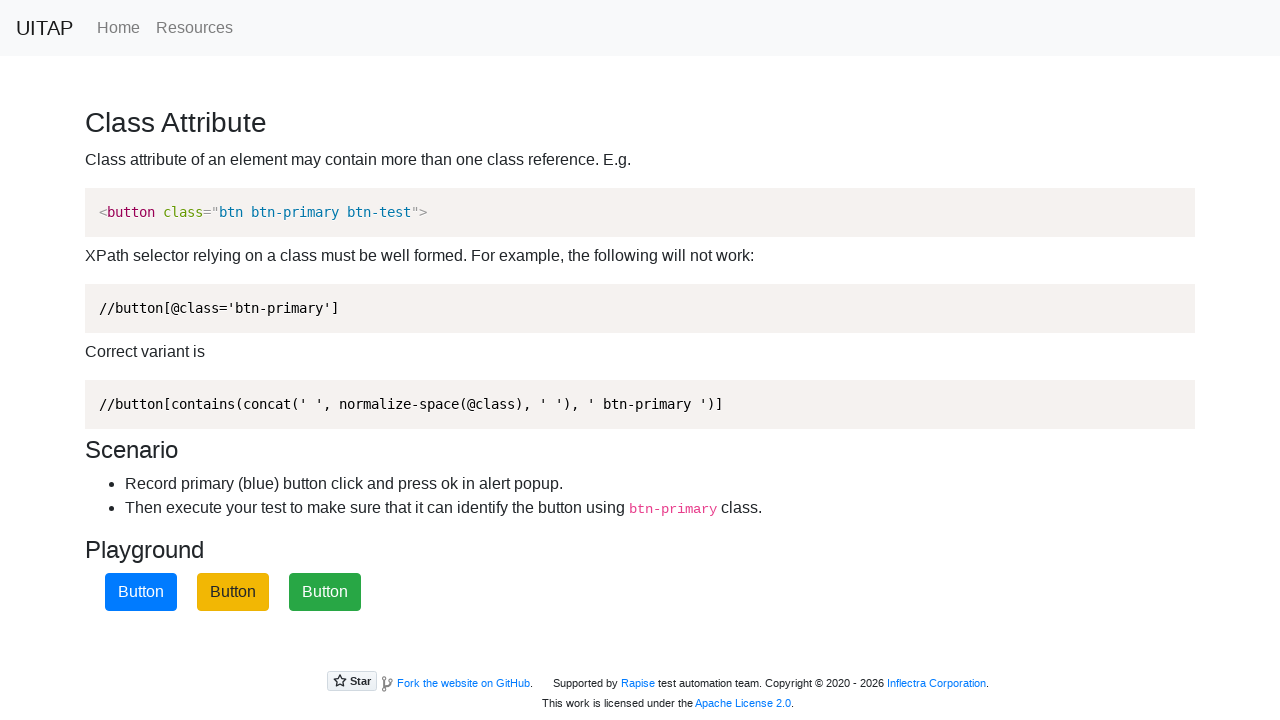

Primary button (.btn-primary) is visible on page
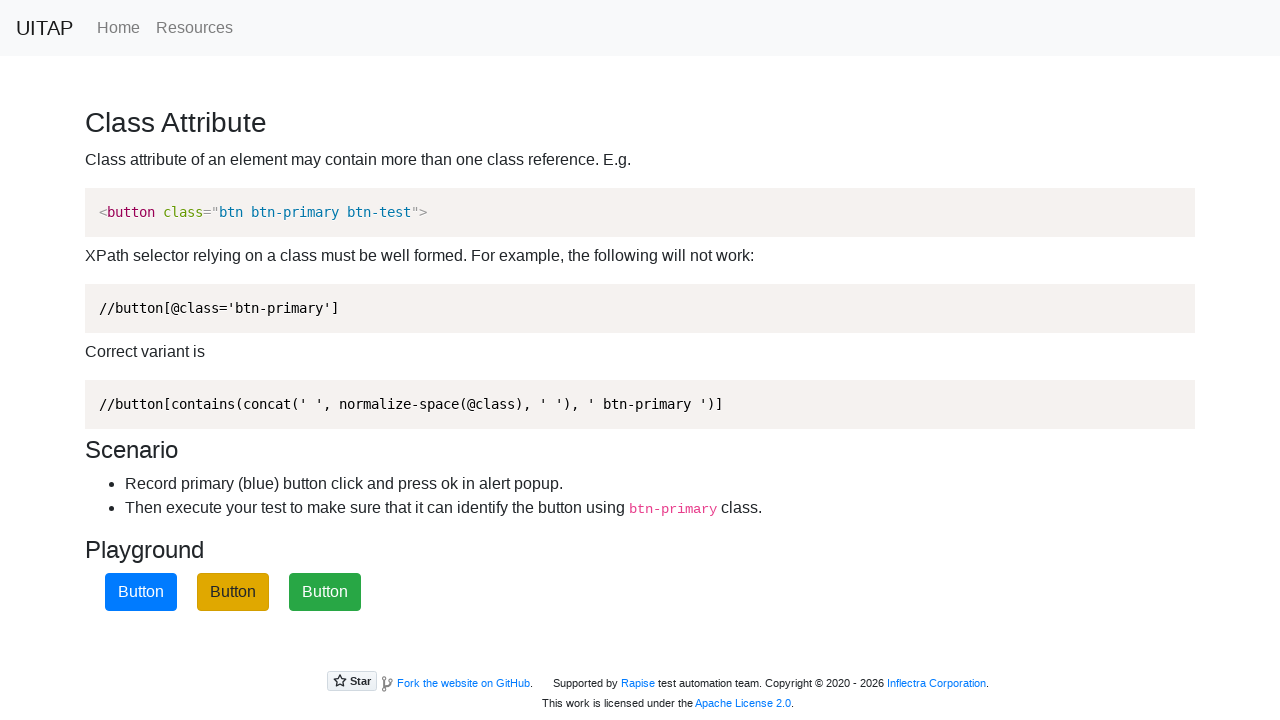

Clicked the primary button at (141, 592) on .btn-primary
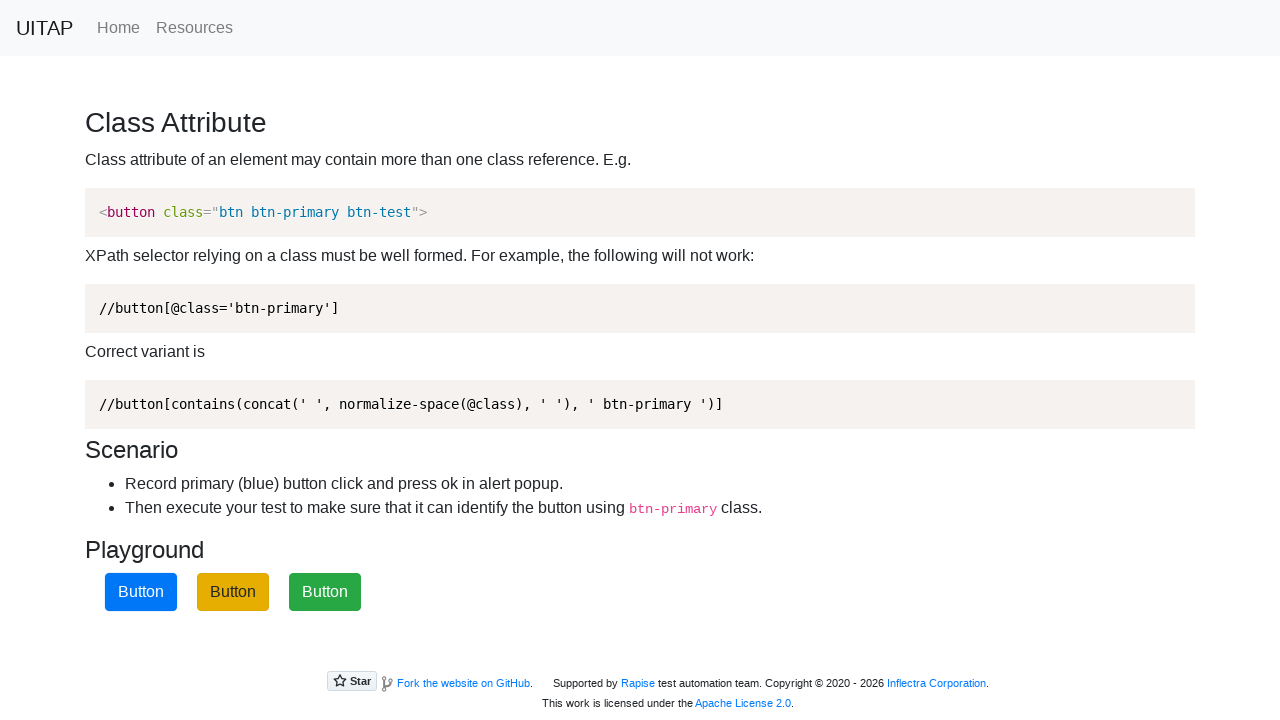

Alert dialog handler registered and accepted
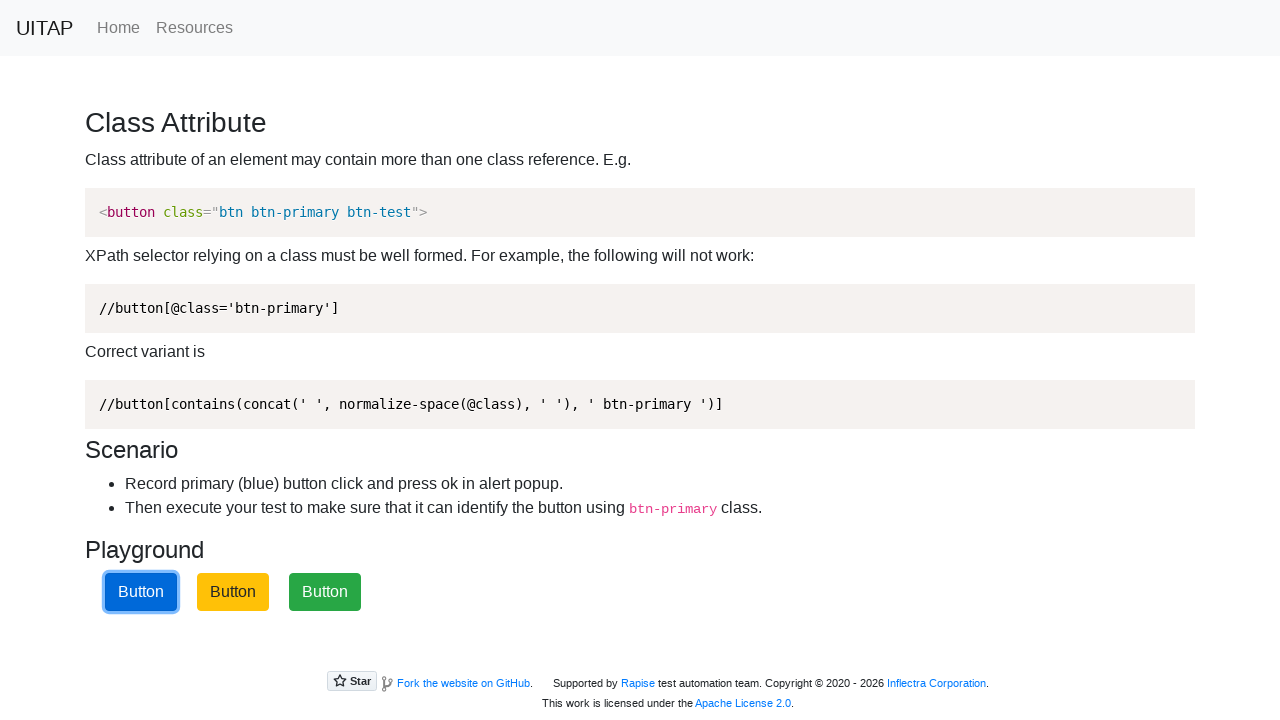

Waited 1 second between button click iterations
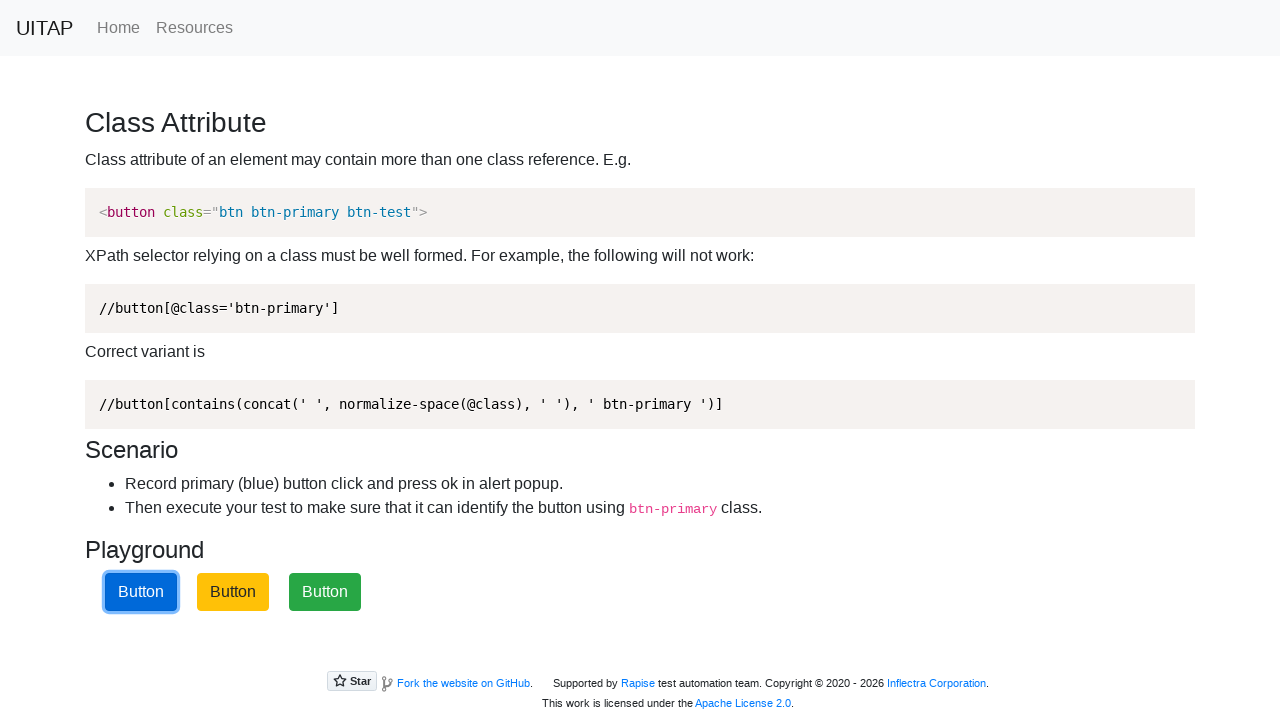

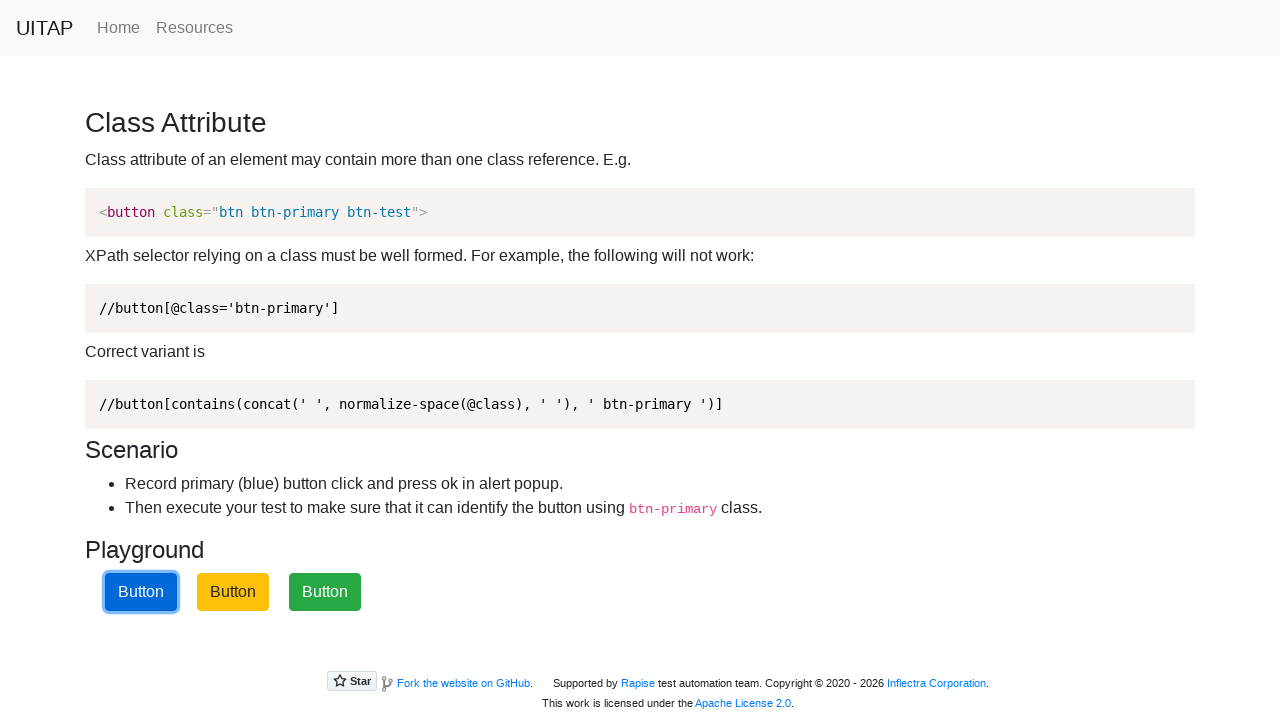